Fills out a comprehensive form on a practice website including hobbies, favorite movie, city, email, client information, and address details, while also clicking a button to verify functionality

Starting URL: https://www.syntaxprojects.com/Xpath-homework.php

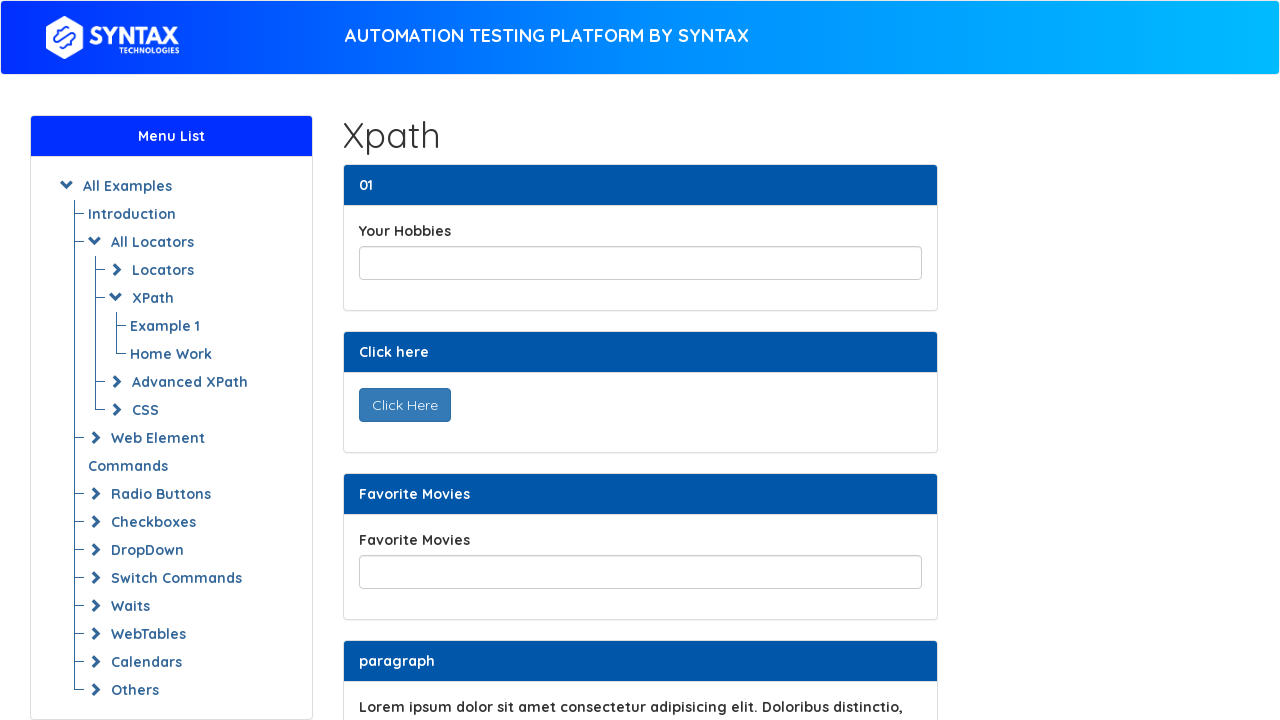

Navigated to Xpath homework practice page
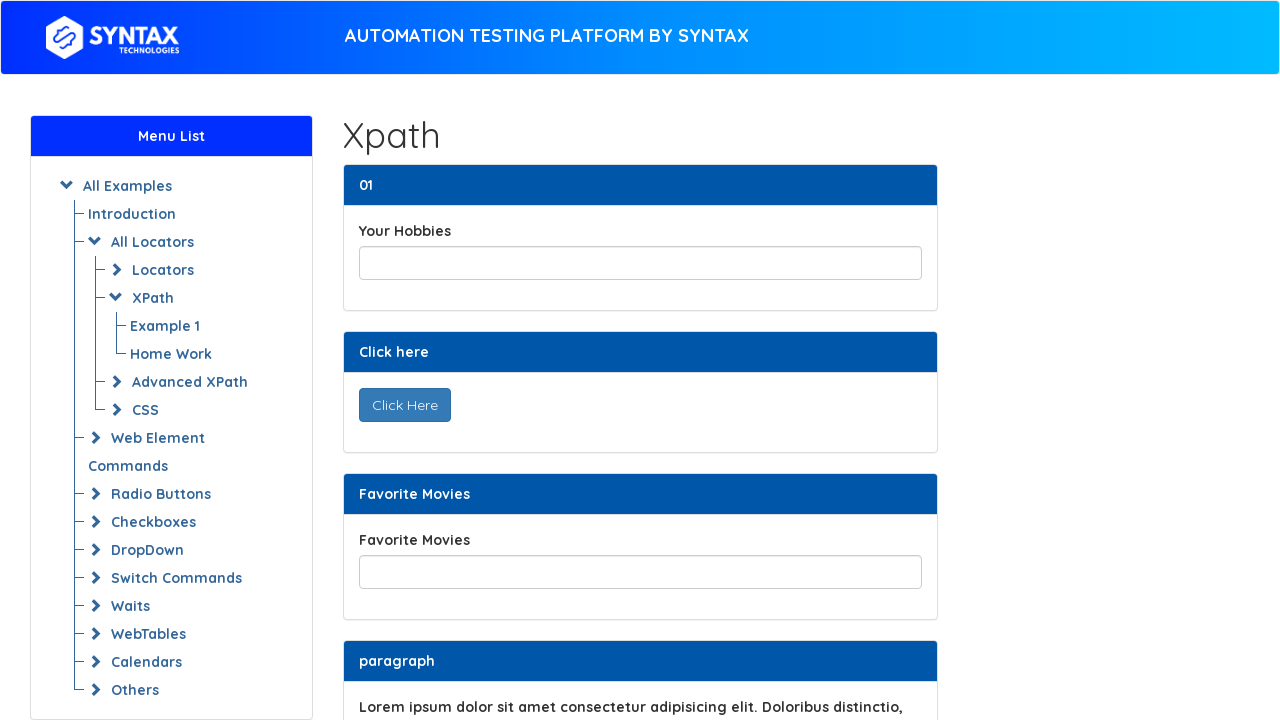

Filled hobbies field with 'Eating Out, Travelling' on input[name='yourHobbies']
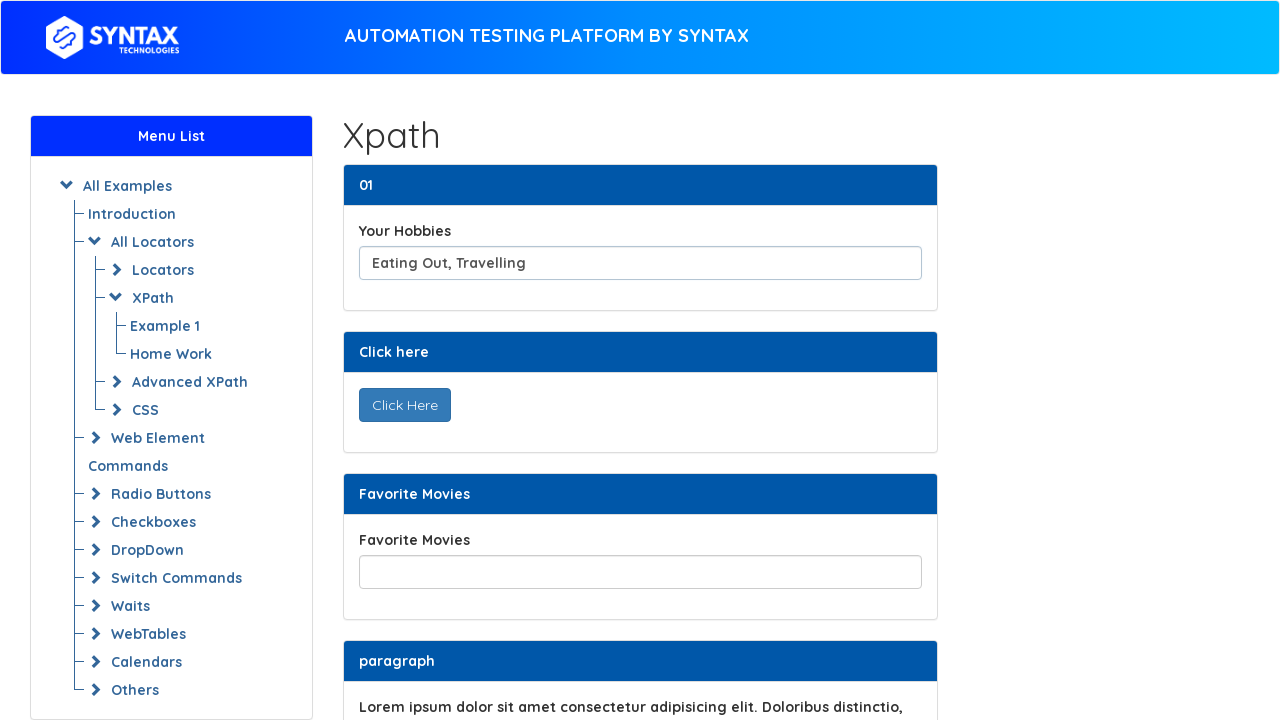

Clicked 'Click Here' button at (404, 405) on button:text('Click Here')
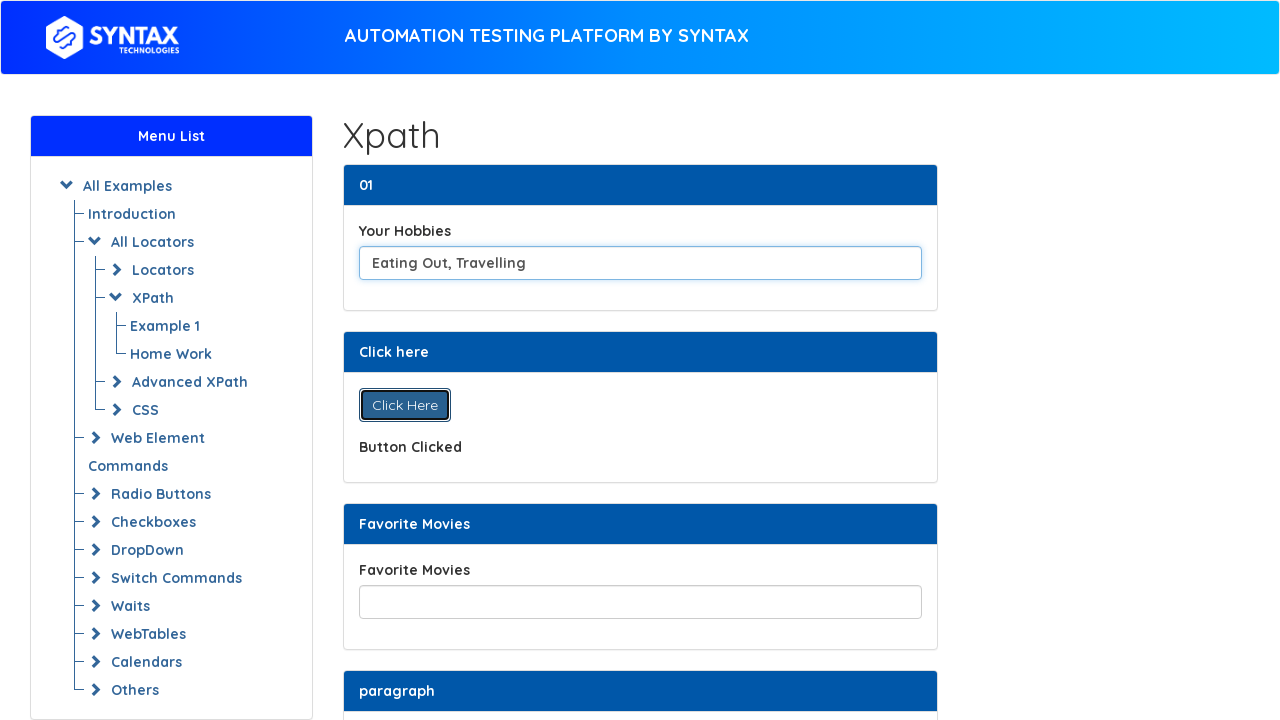

Filled favorite movies field with 'Avengers End Game' on input[name='favoriteMovies']
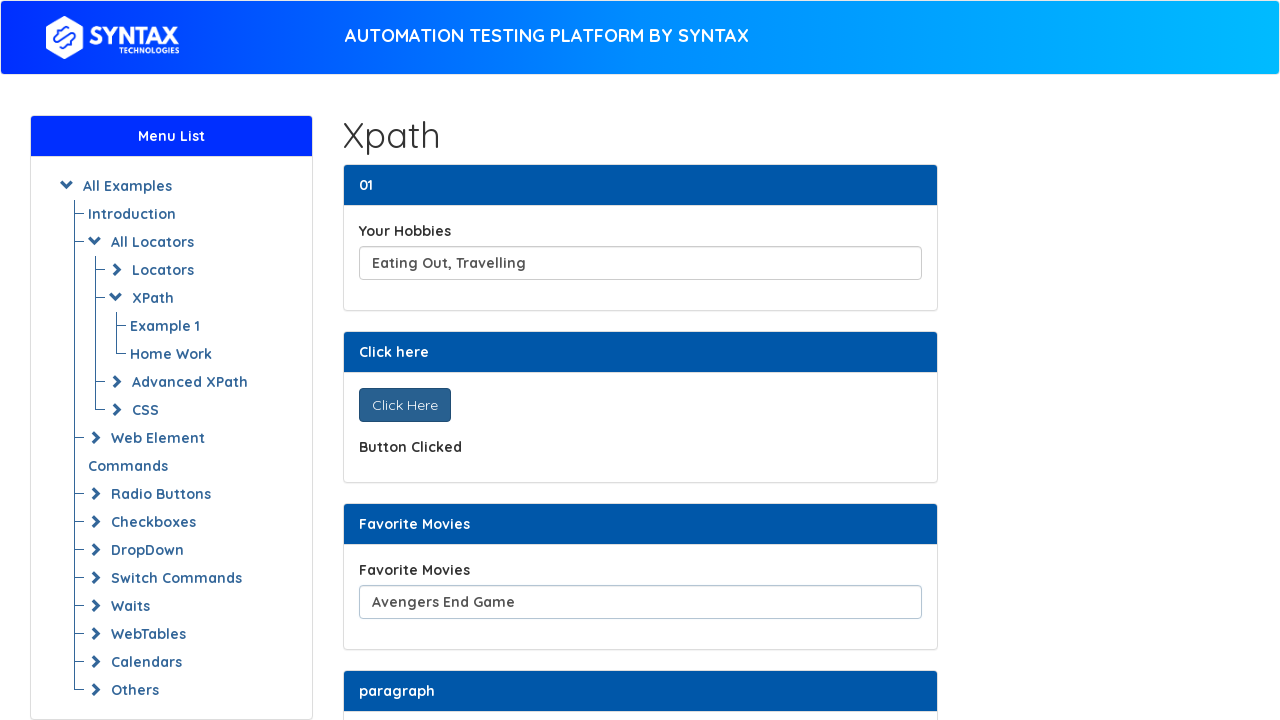

Located specific text element containing Lorem ipsum
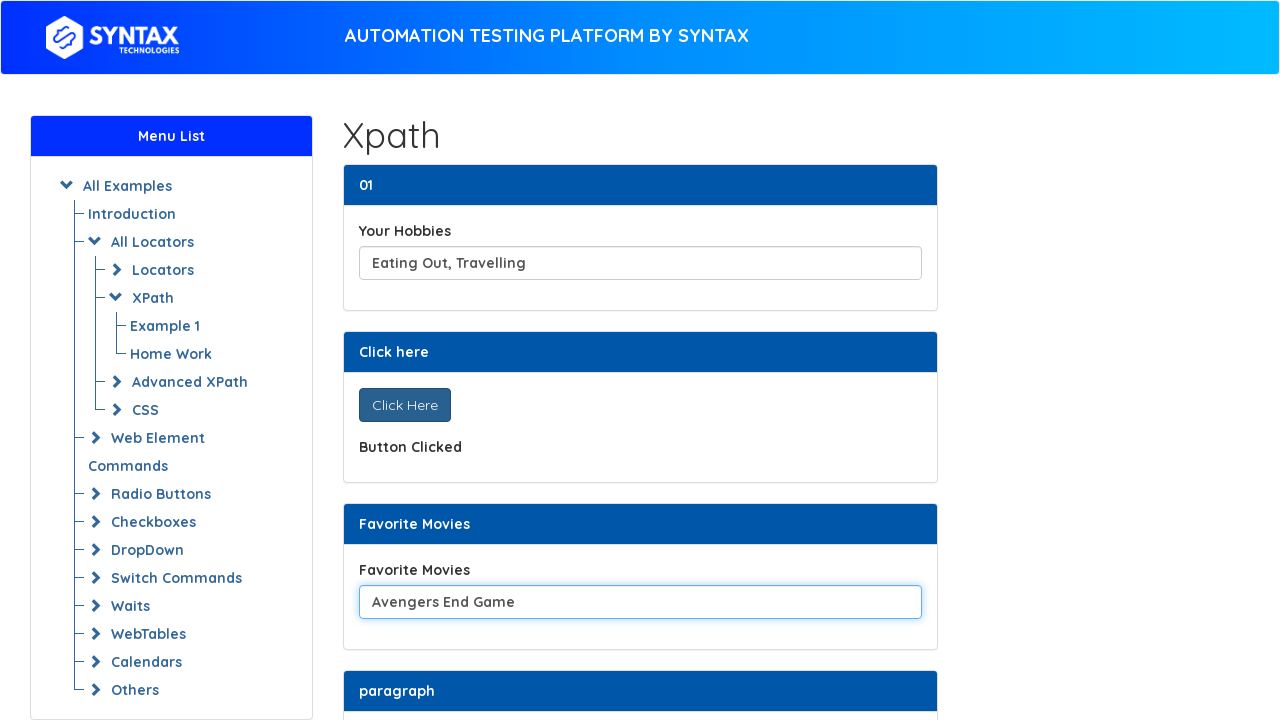

Printed specific text content
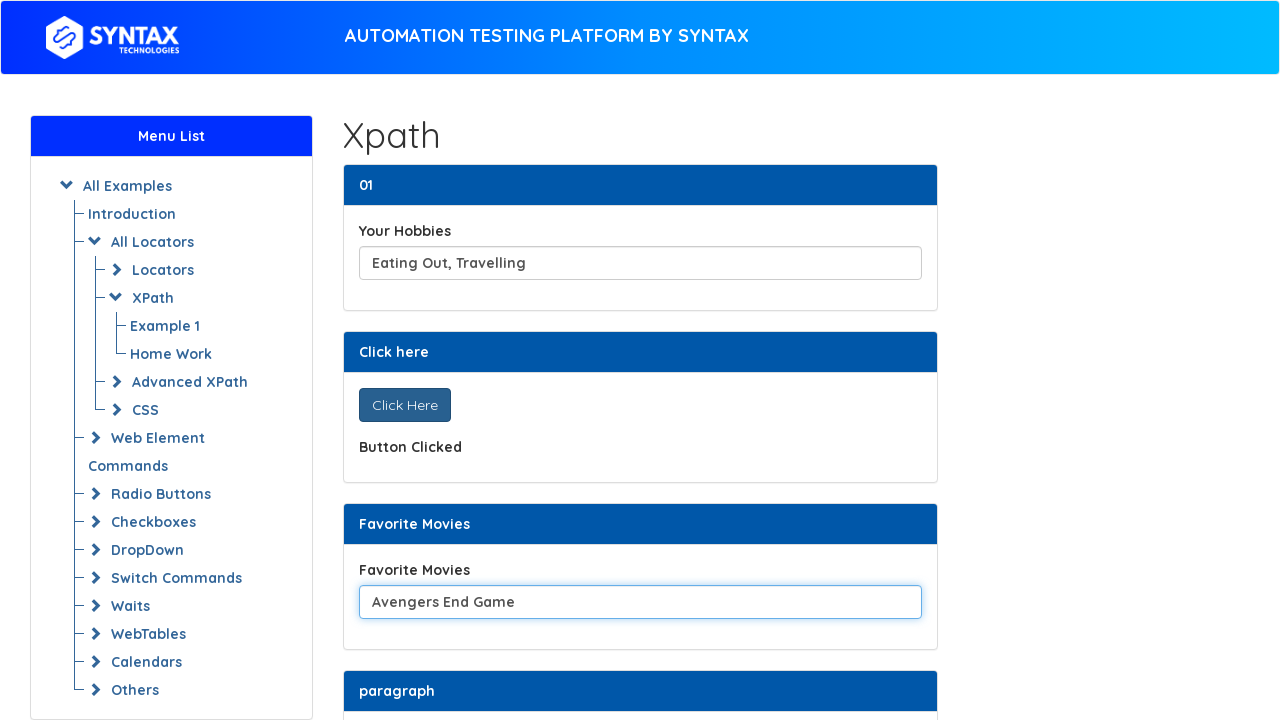

Filled city field with 'New York' on input[name='yourCity']
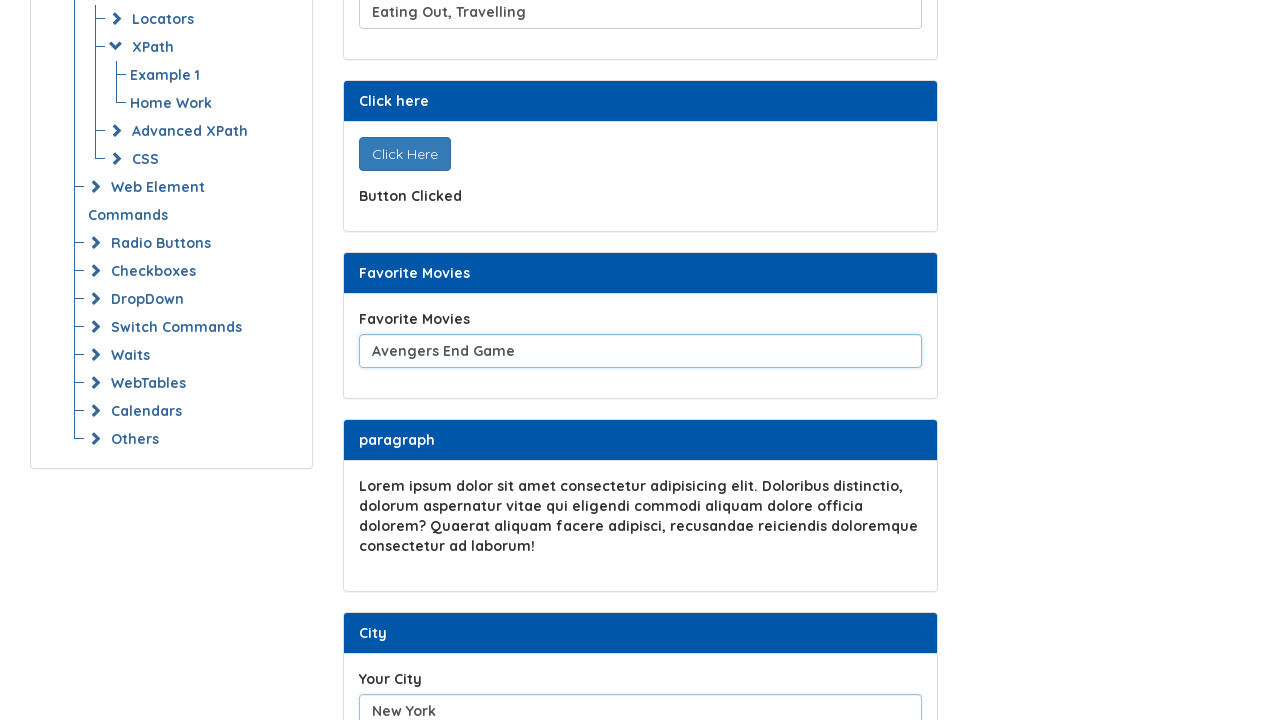

Filled first email field with 'index@email.com' on (//input[@type='email'])[1]
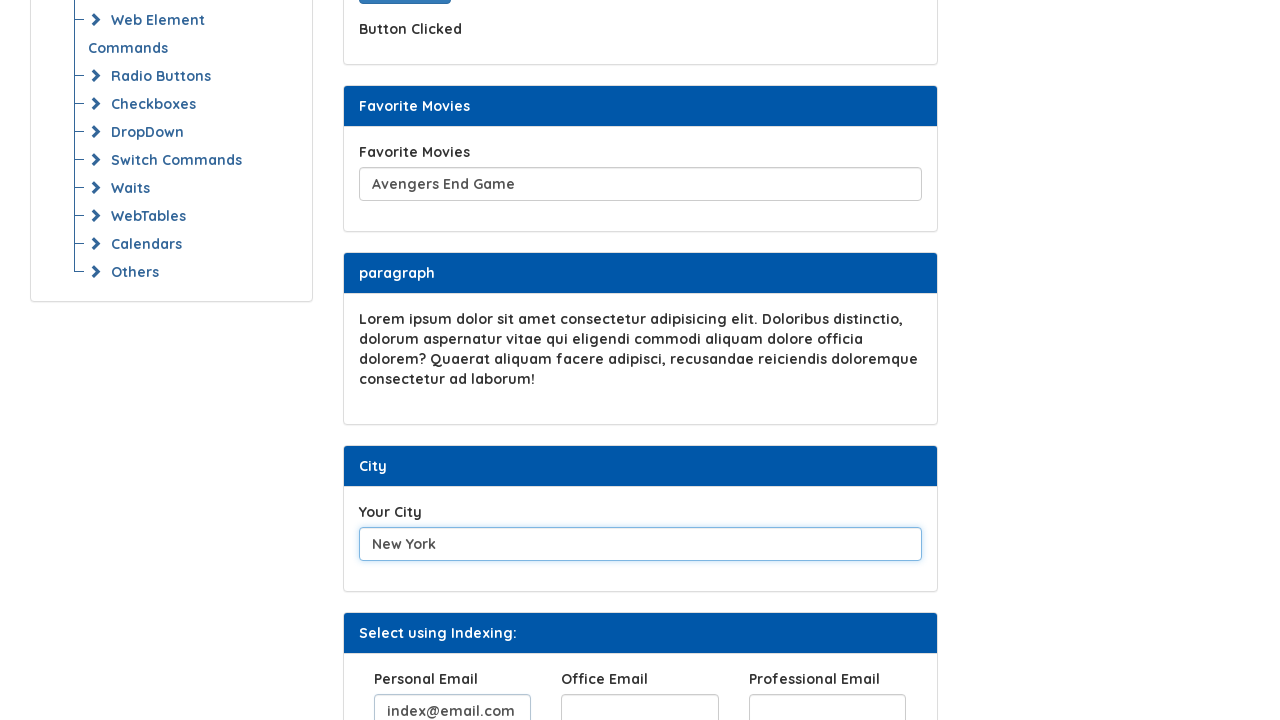

Filled client name field with 'John Doe' on input#clientName[name='clientName']
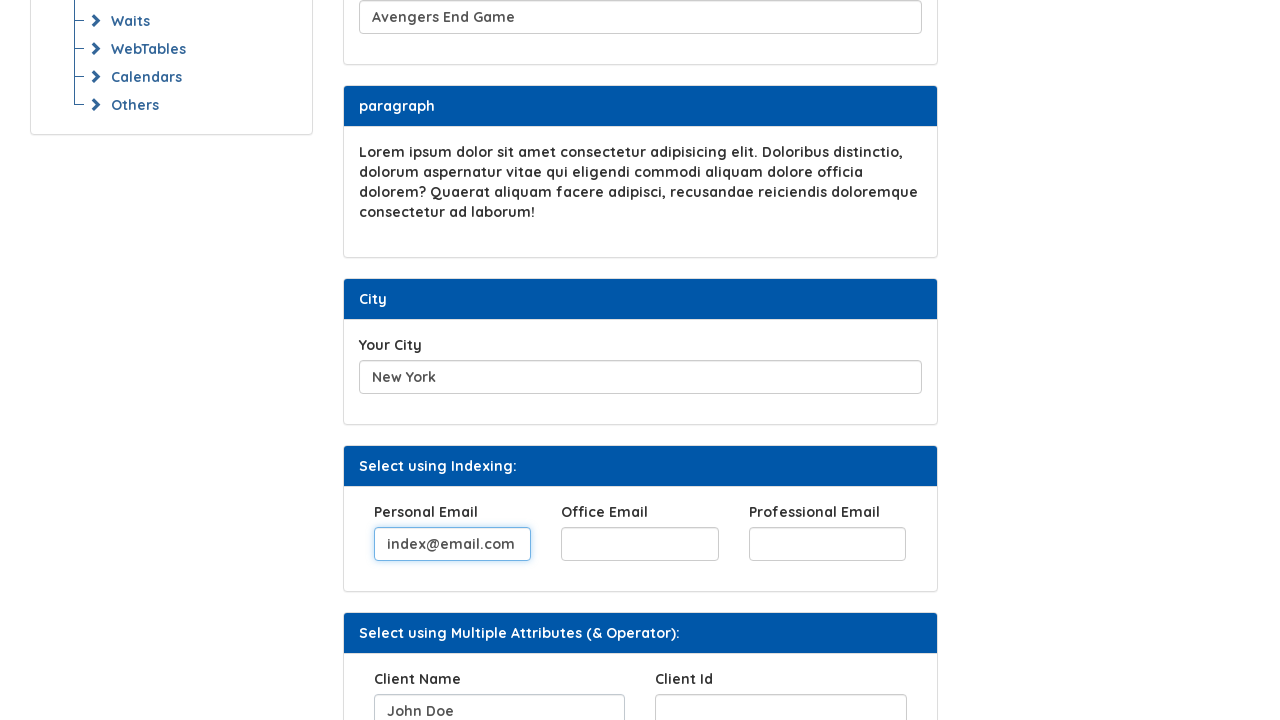

Filled client ID field with '420' on input#clientId[name='clientId']
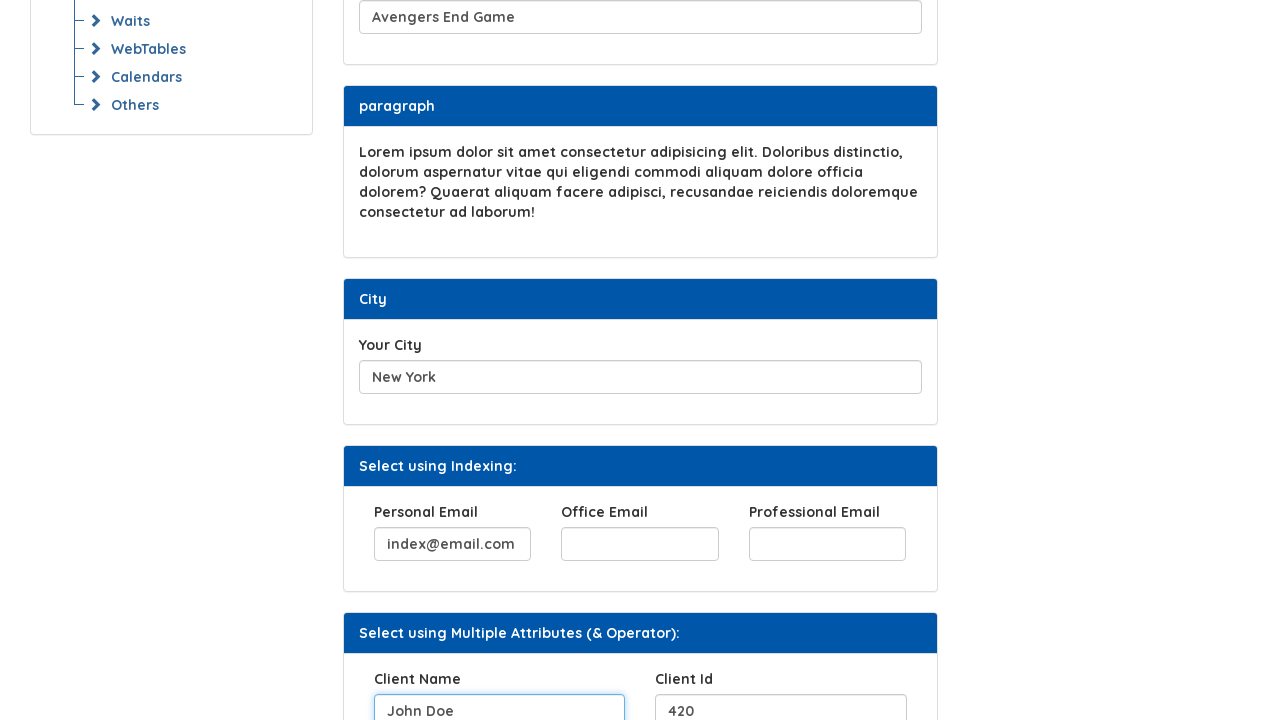

Filled street number field with '22' on input[name='StreetNo']
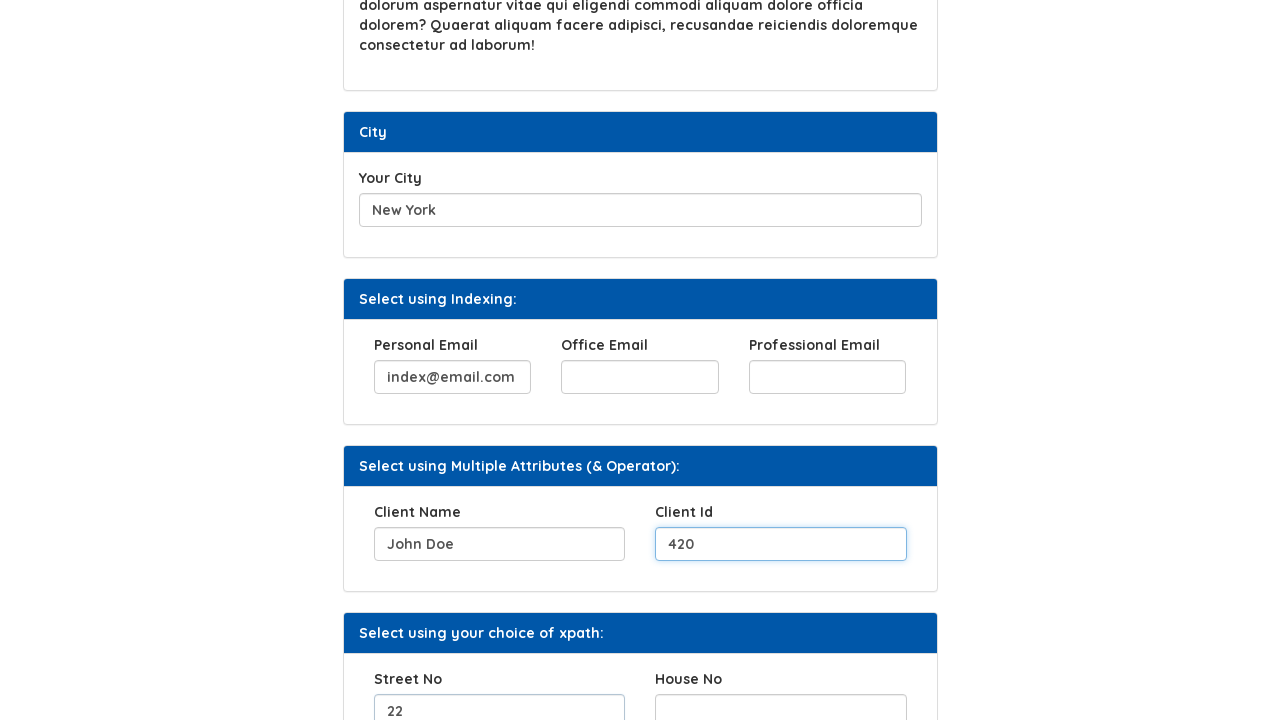

Filled house number field with 'B' on input[name='HouseNo']
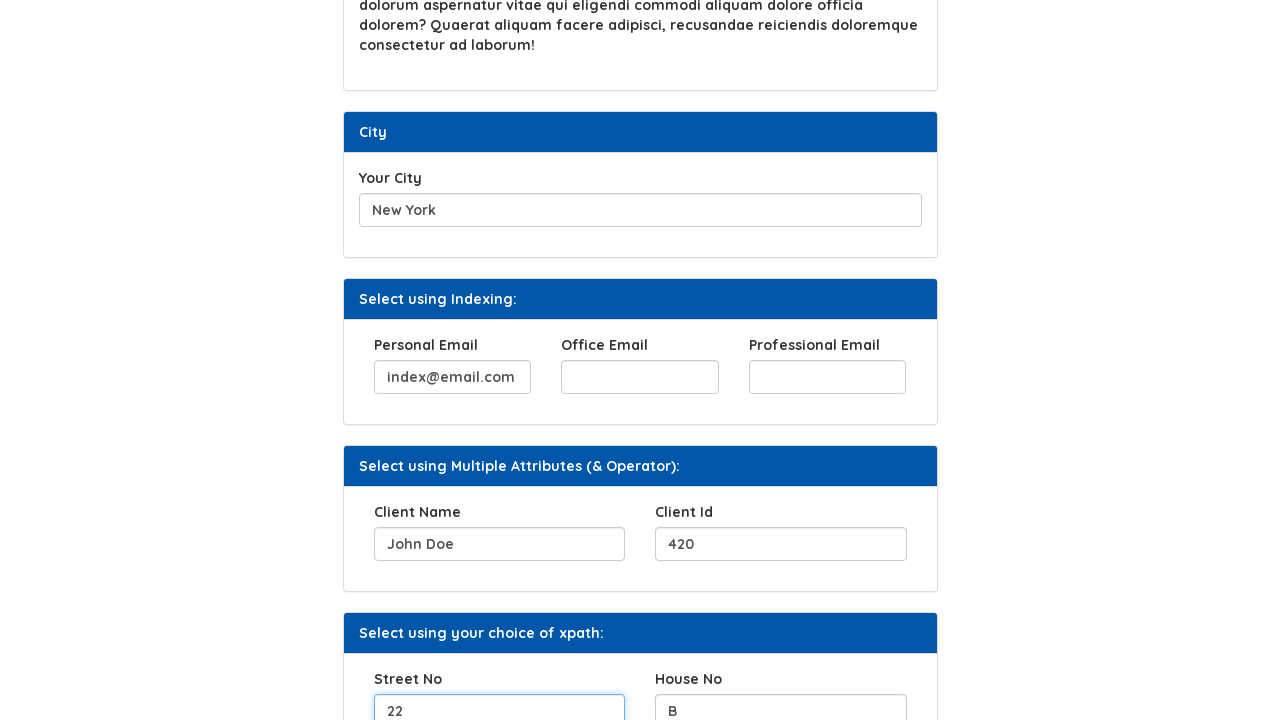

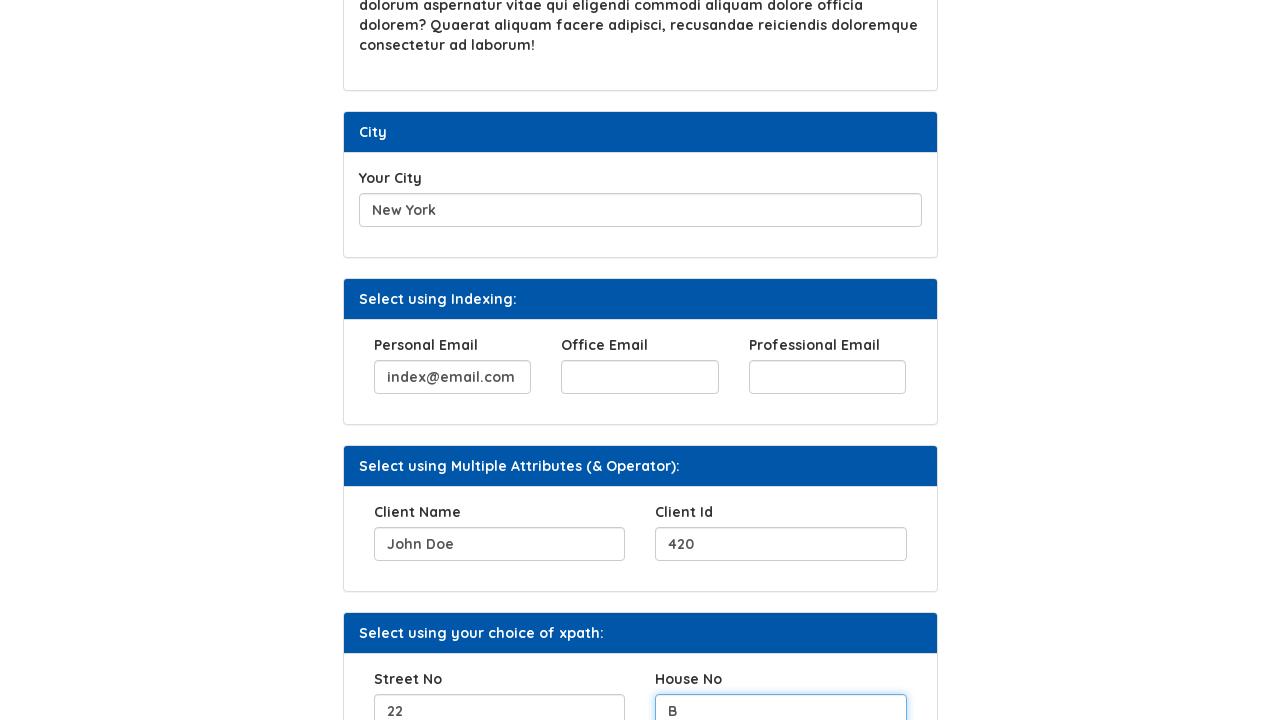